Navigates to the Rameshsoft homepage and verifies the page loads successfully

Starting URL: https://www.rameshsoft.com

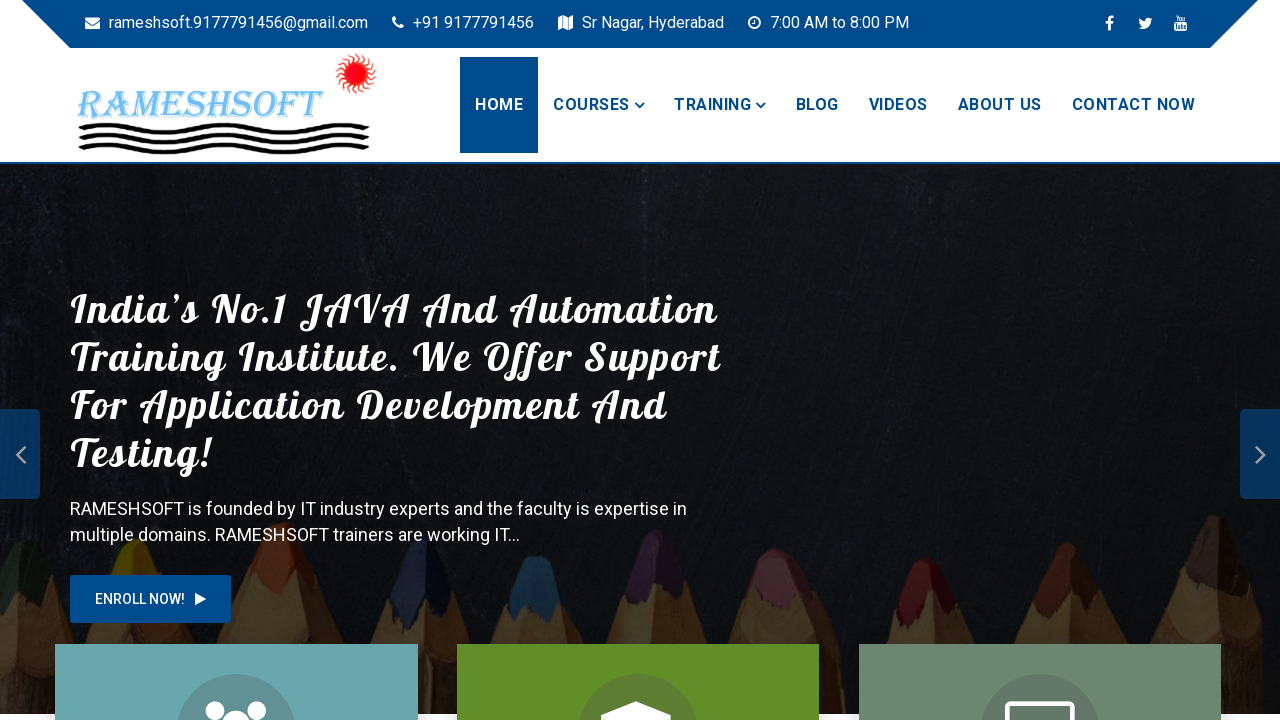

Waited for page DOM to load completely
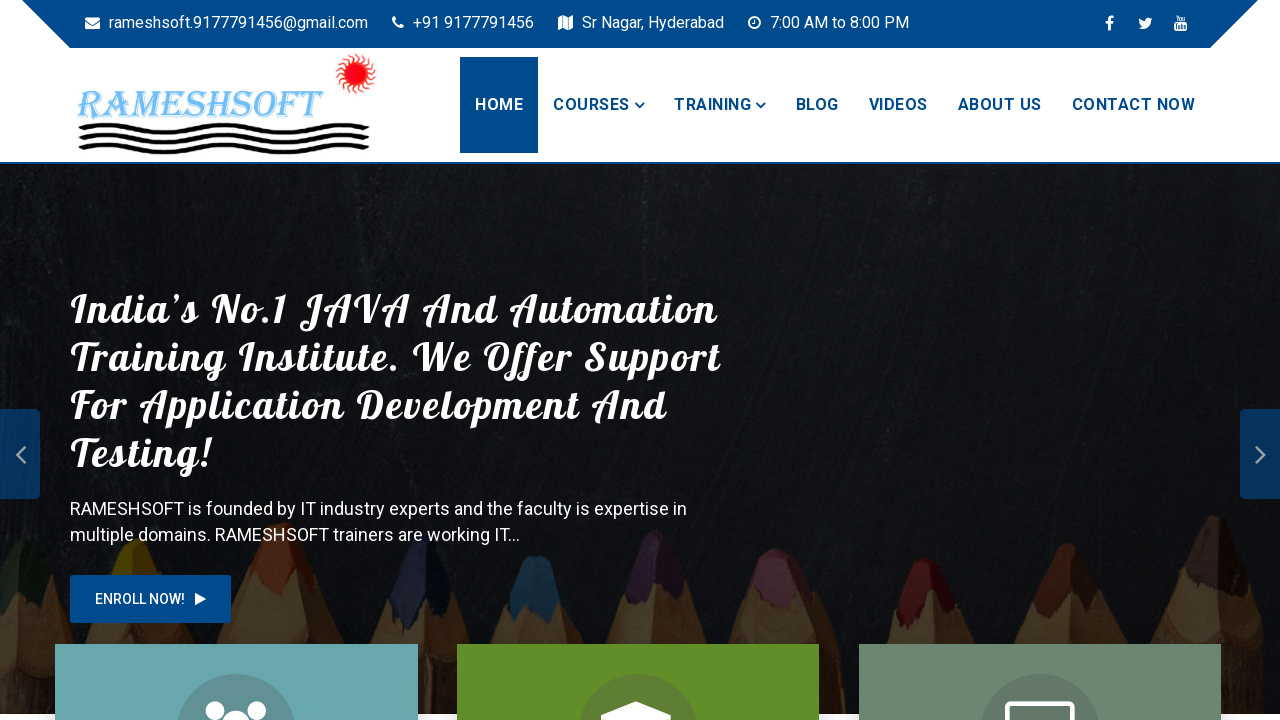

Verified that current URL contains 'rameshsoft.com'
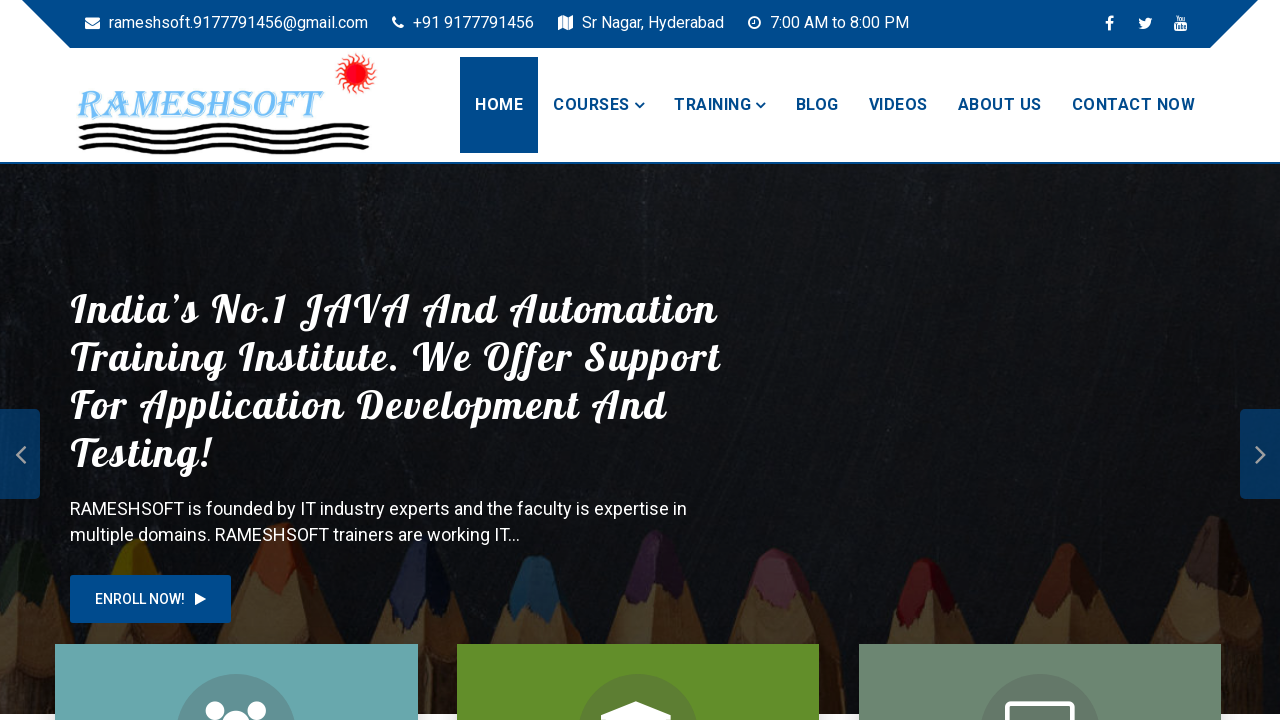

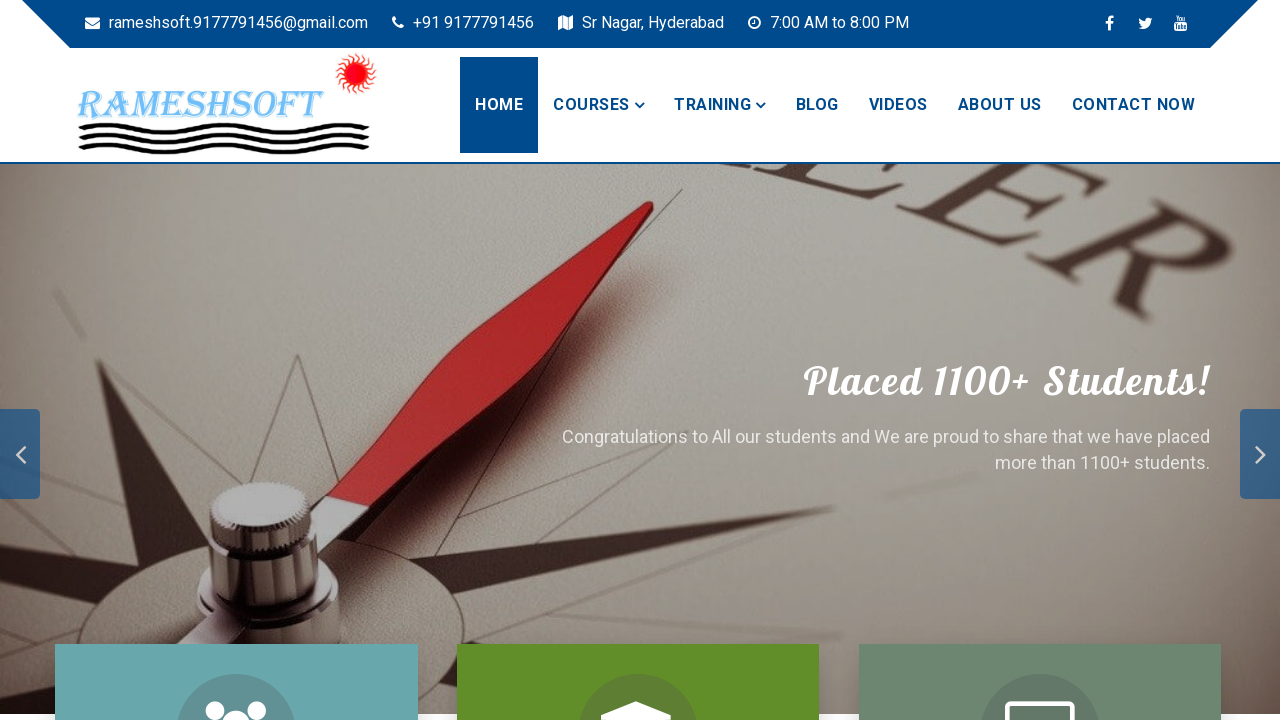